Tests mouse click and release actions on an input element and verifies the focus status message

Starting URL: https://www.selenium.dev/selenium/web/mouse_interaction.html

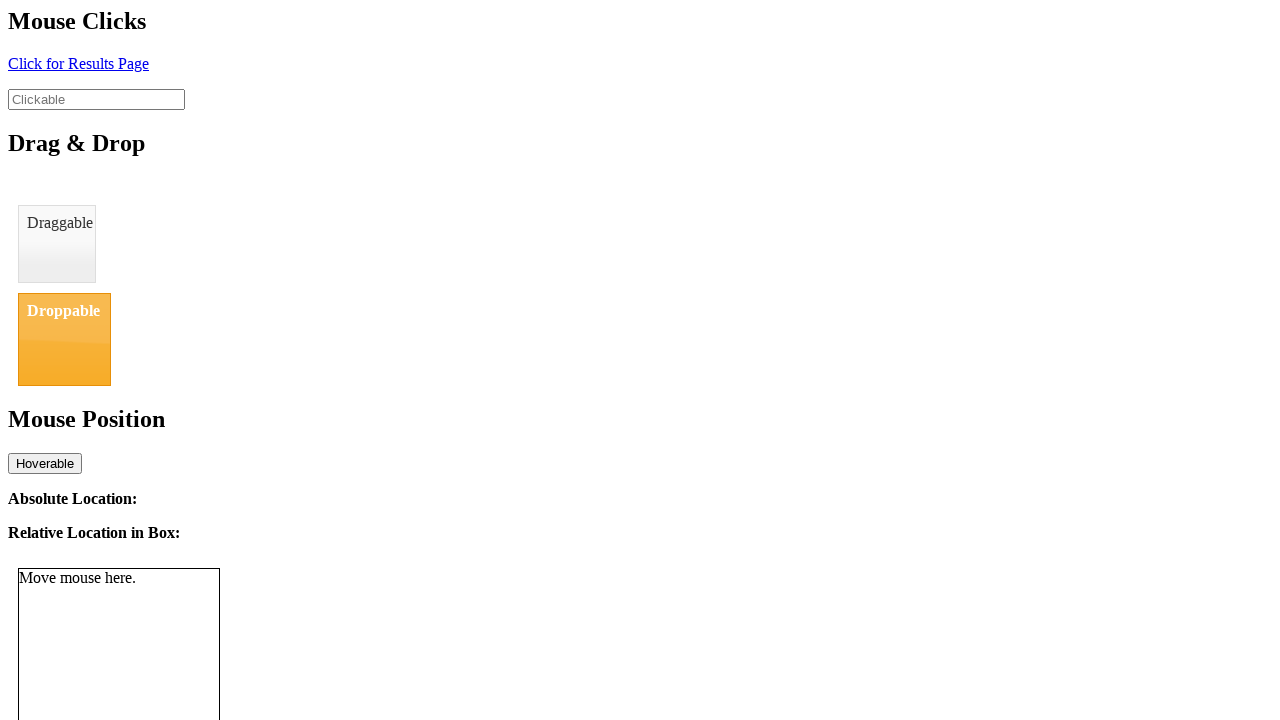

Located the clickable input element with id='clickable'
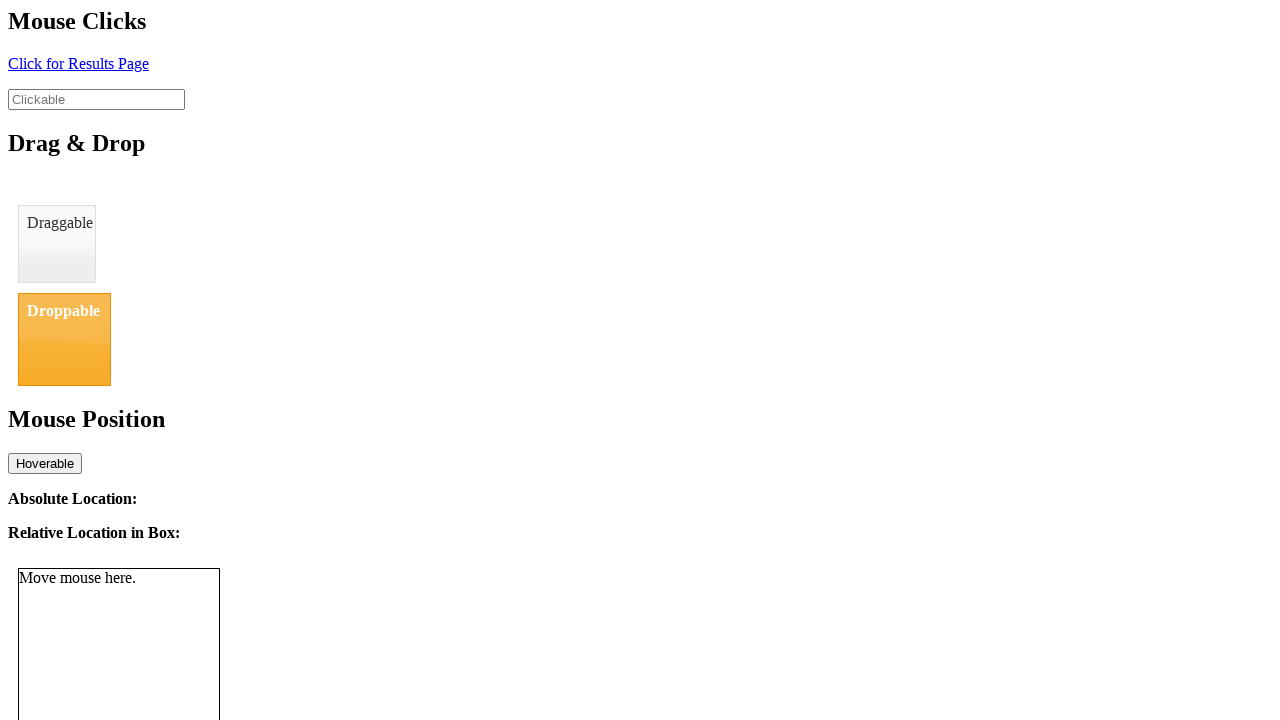

Clicked on the clickable input element at (96, 99) on xpath=//input[@id='clickable']
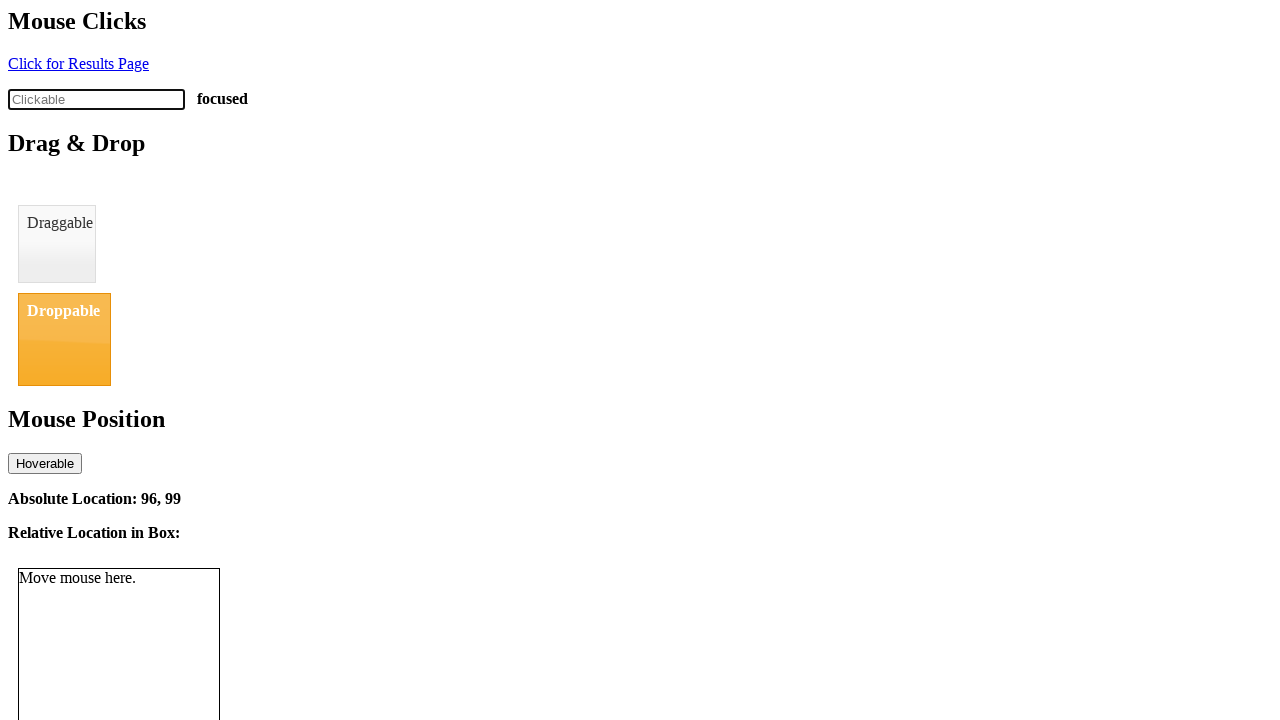

Located the click status element
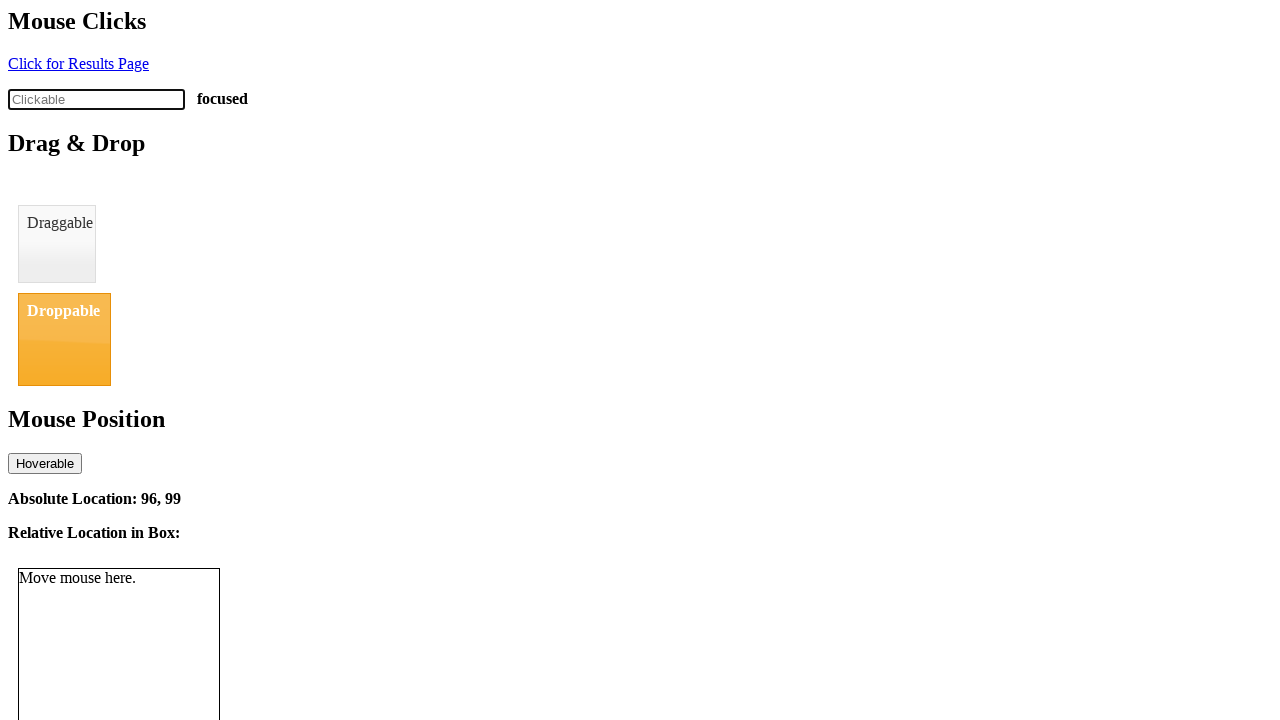

Verified that the focus status message shows 'focused'
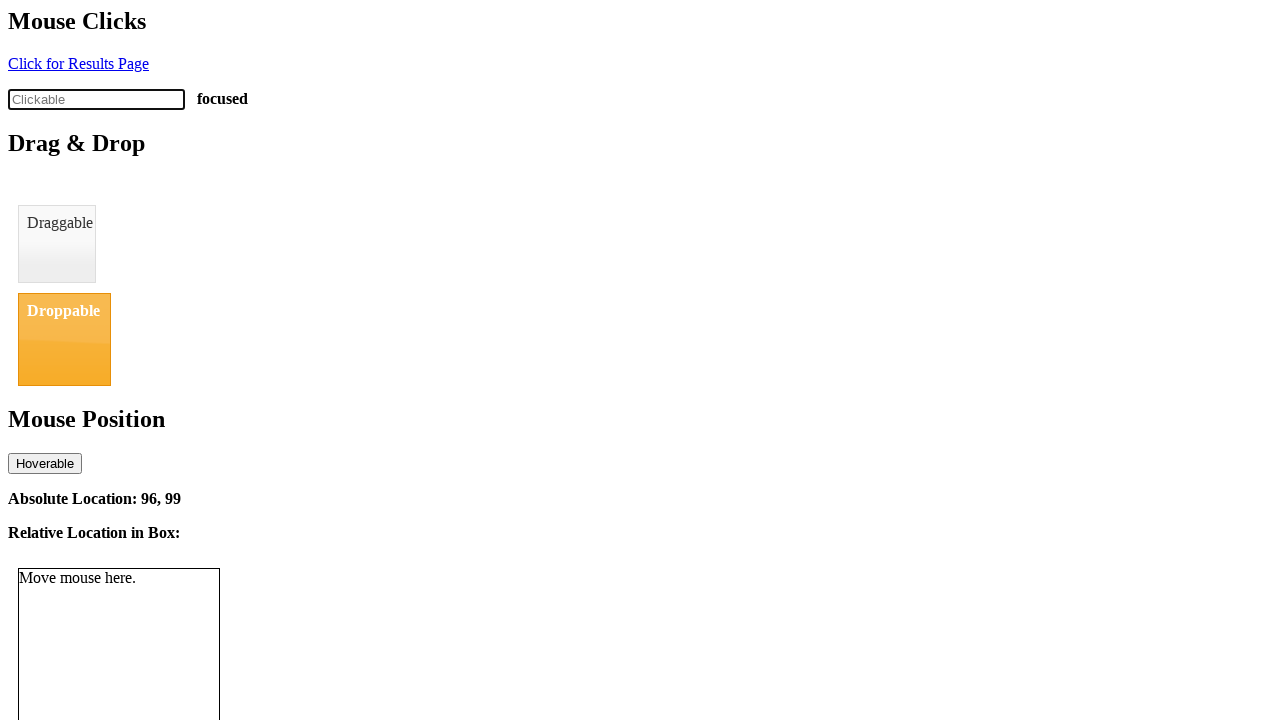

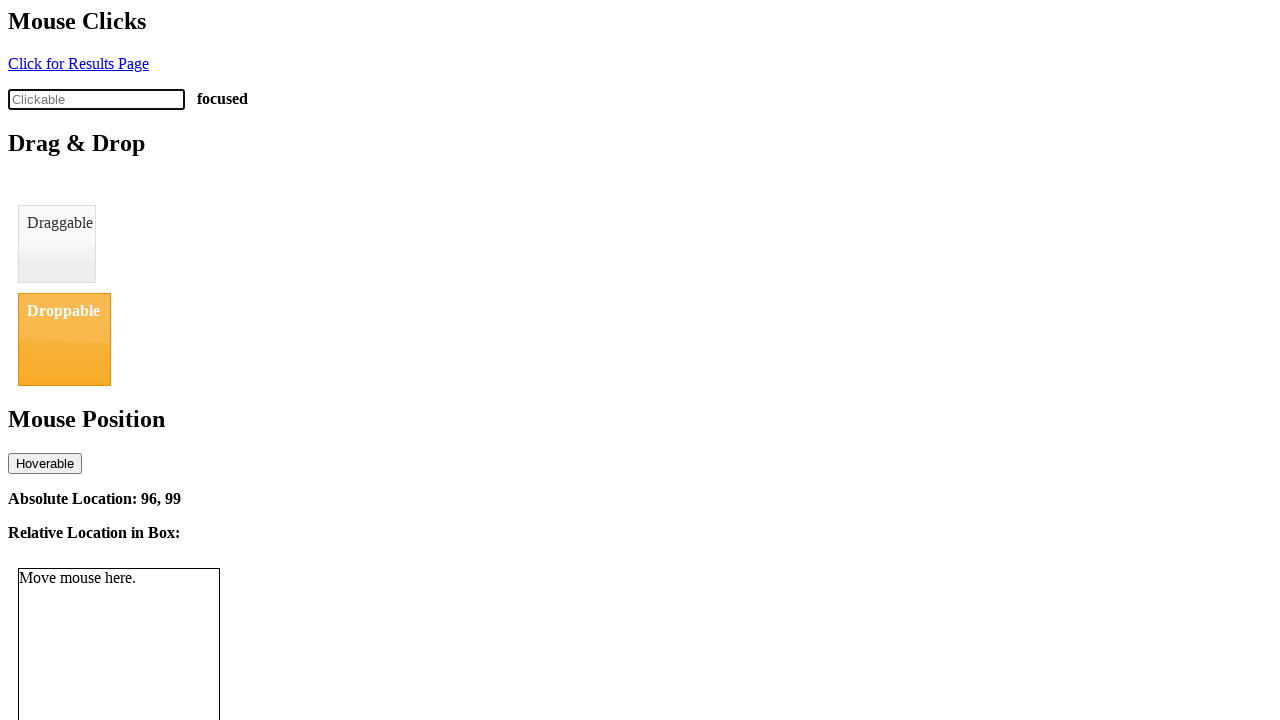